Tests JavaScript alert popup handling by clicking a button that triggers an alert, reading the alert text, and dismissing it.

Starting URL: https://omayo.blogspot.com/

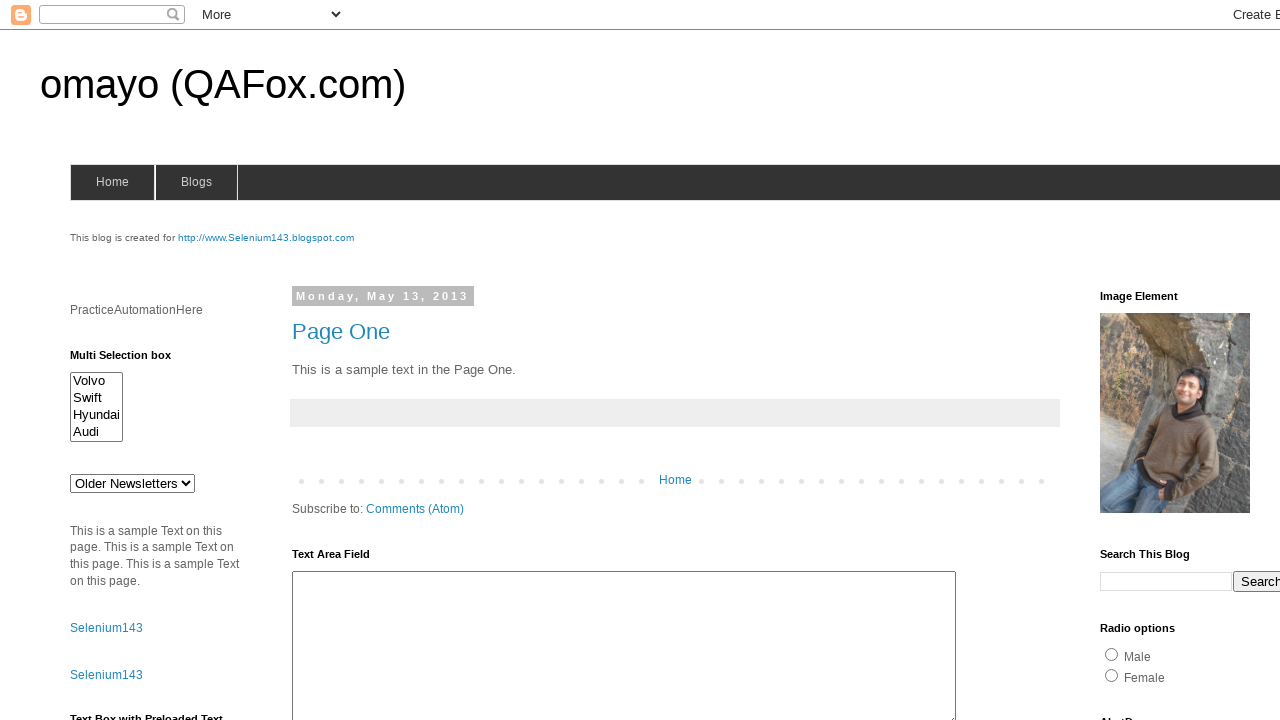

Navigated to Omayo test website
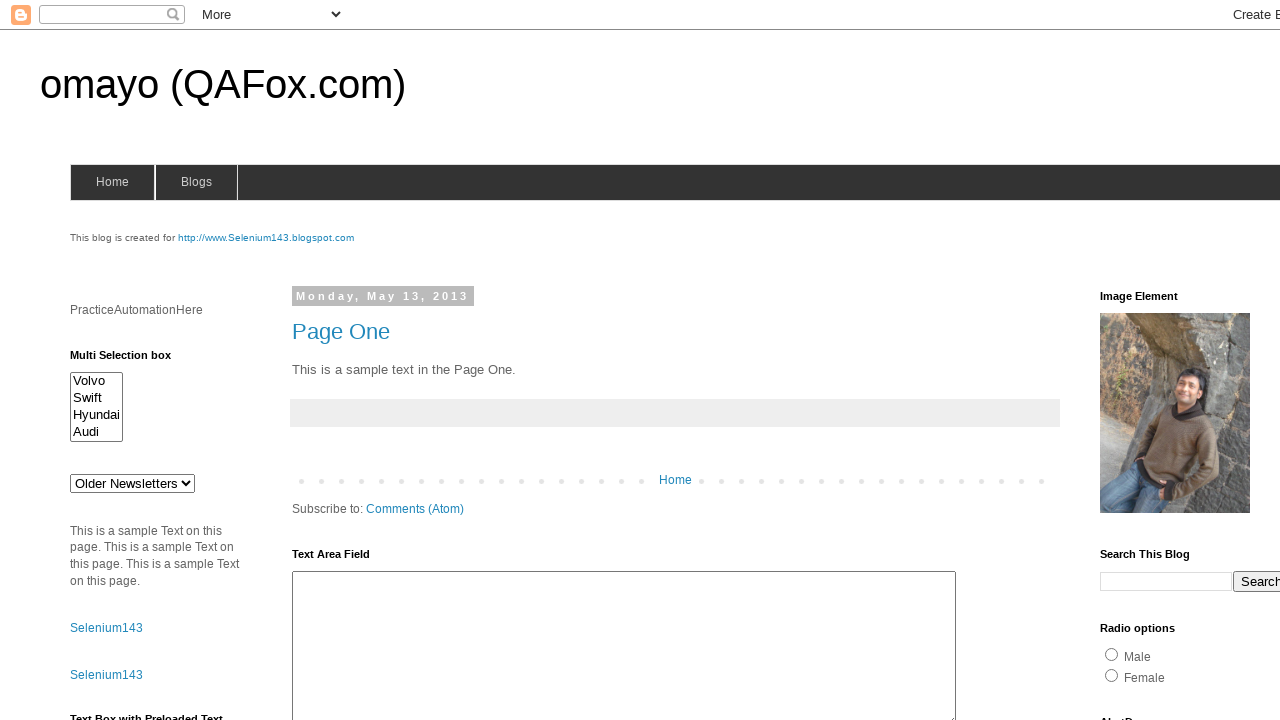

Clicked button to trigger JavaScript alert at (1154, 361) on input[value='ClickToGetAlert']
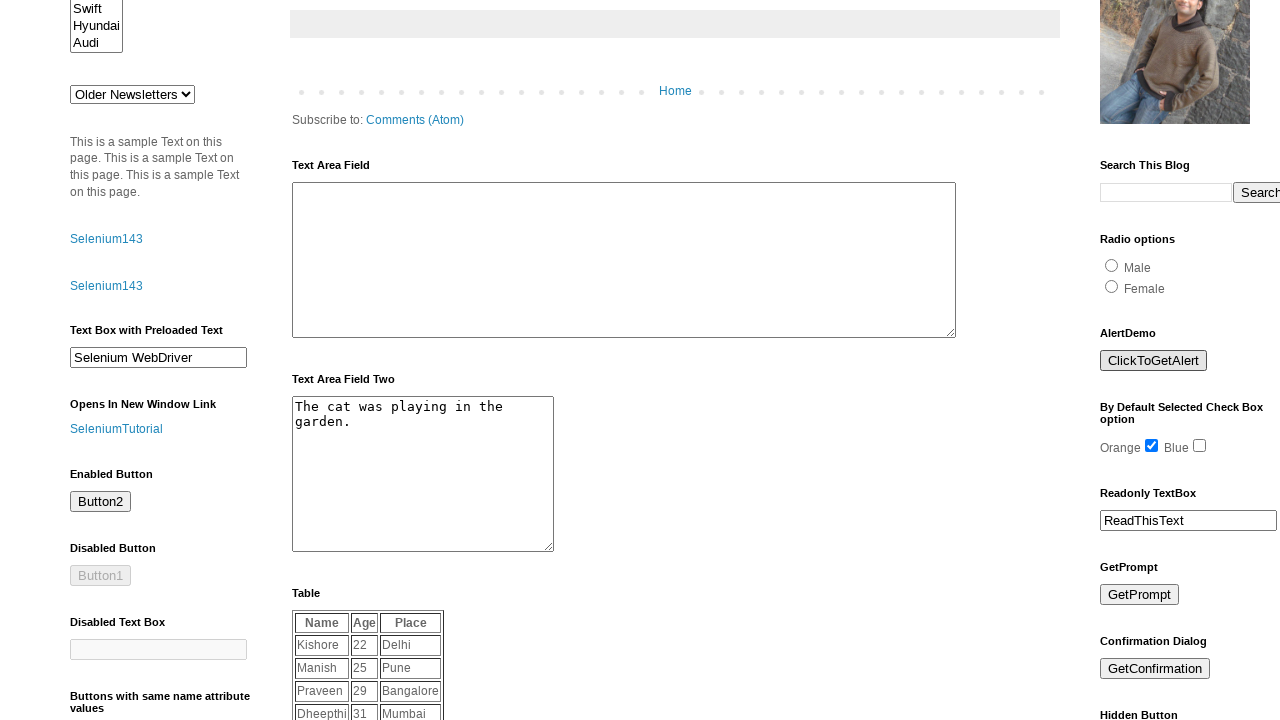

Set up dialog handler to dismiss alerts
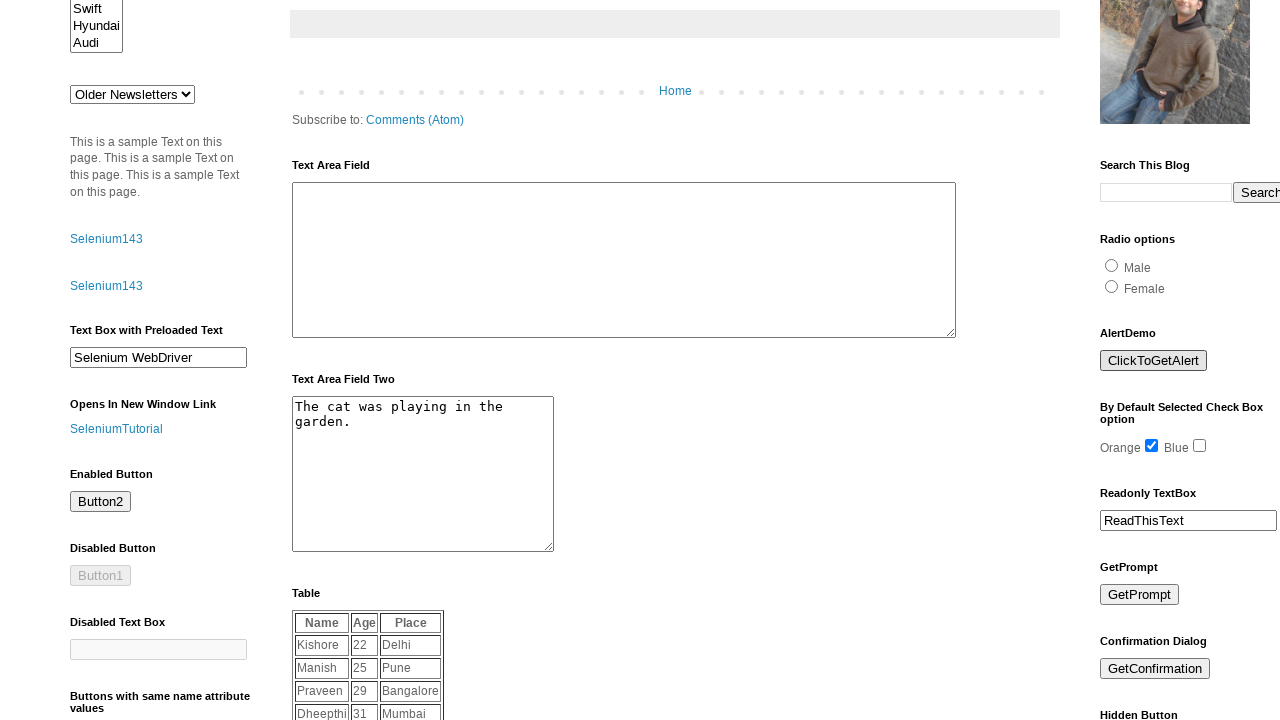

Configured dialog handler to read and dismiss alert message
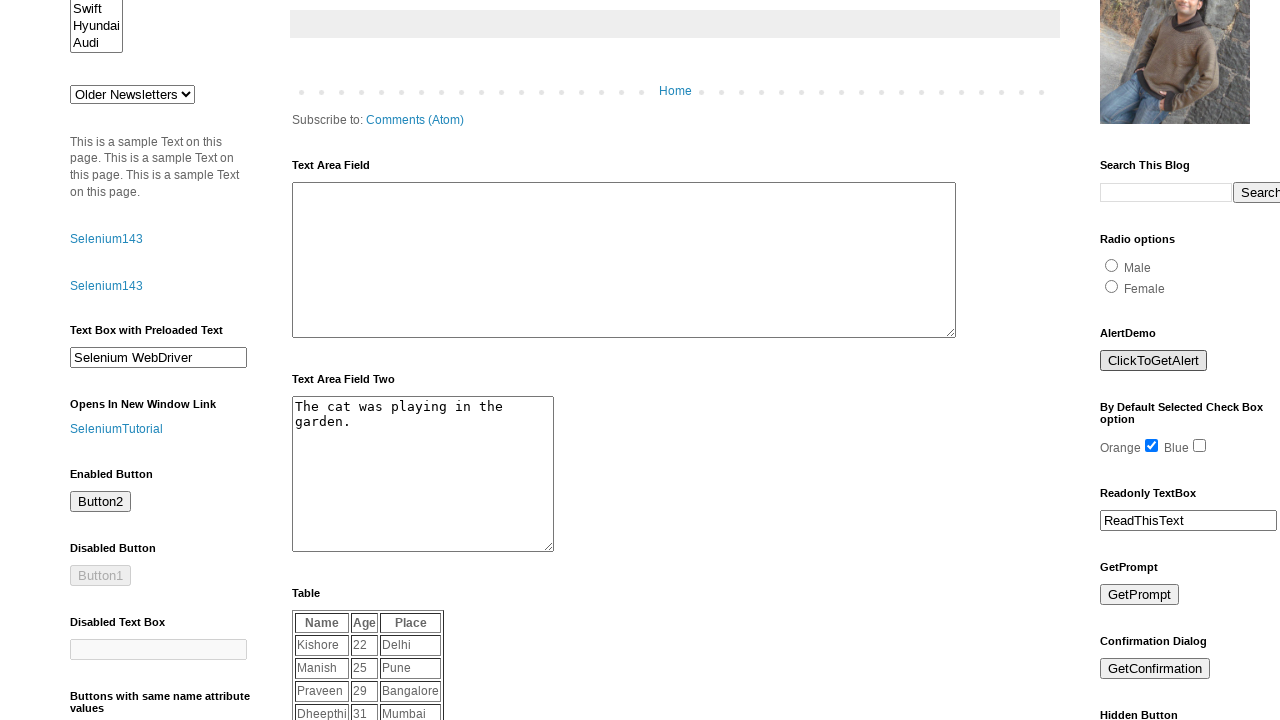

Clicked button again to trigger alert at (1154, 361) on input[value='ClickToGetAlert']
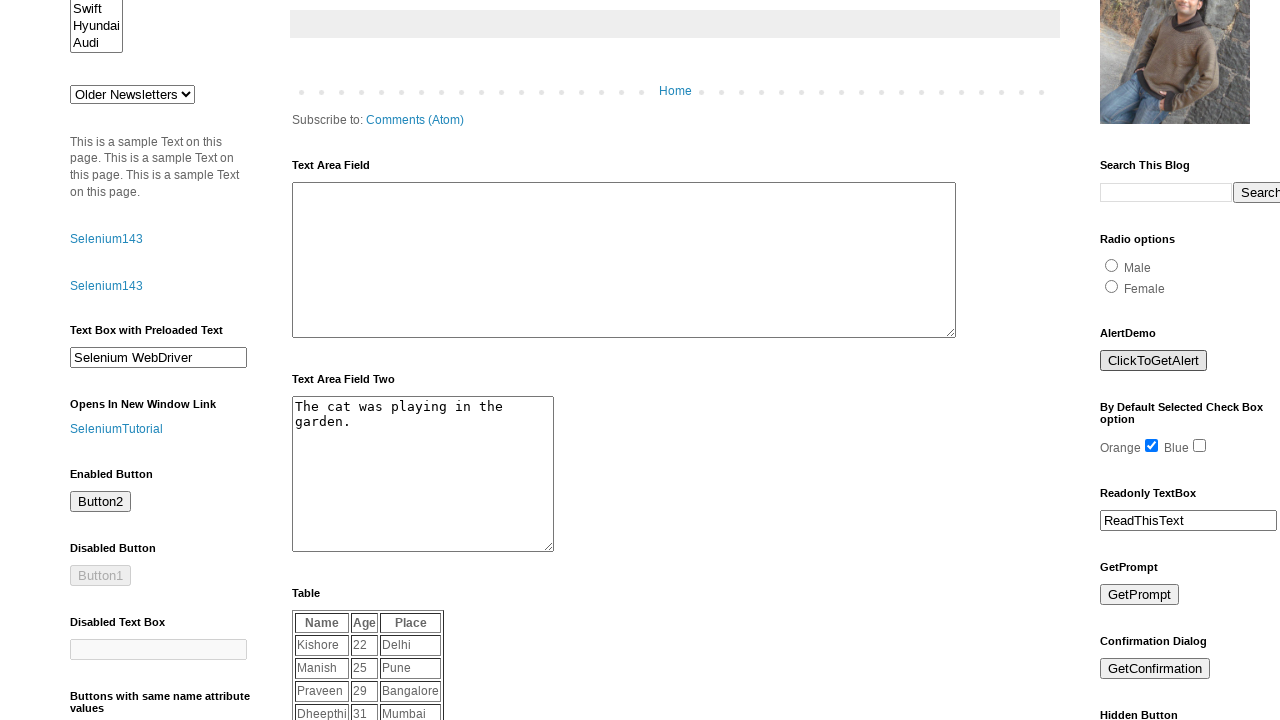

Waited for alert dialog to be processed
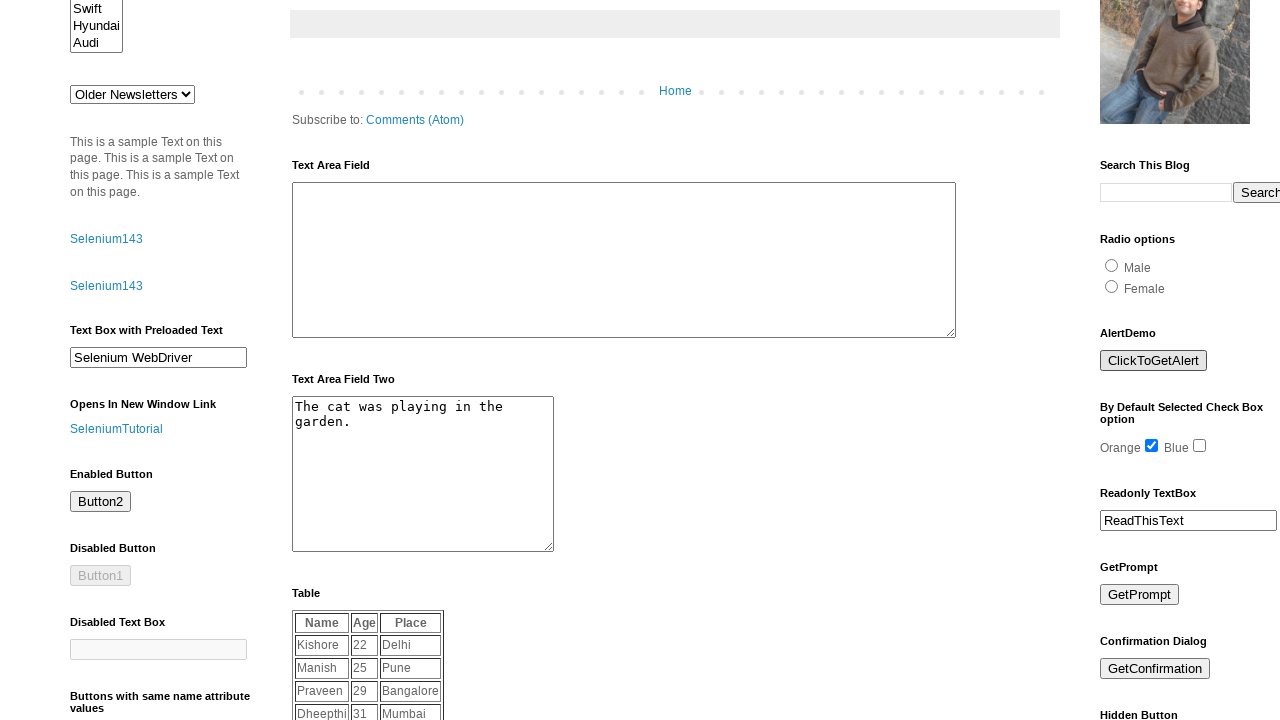

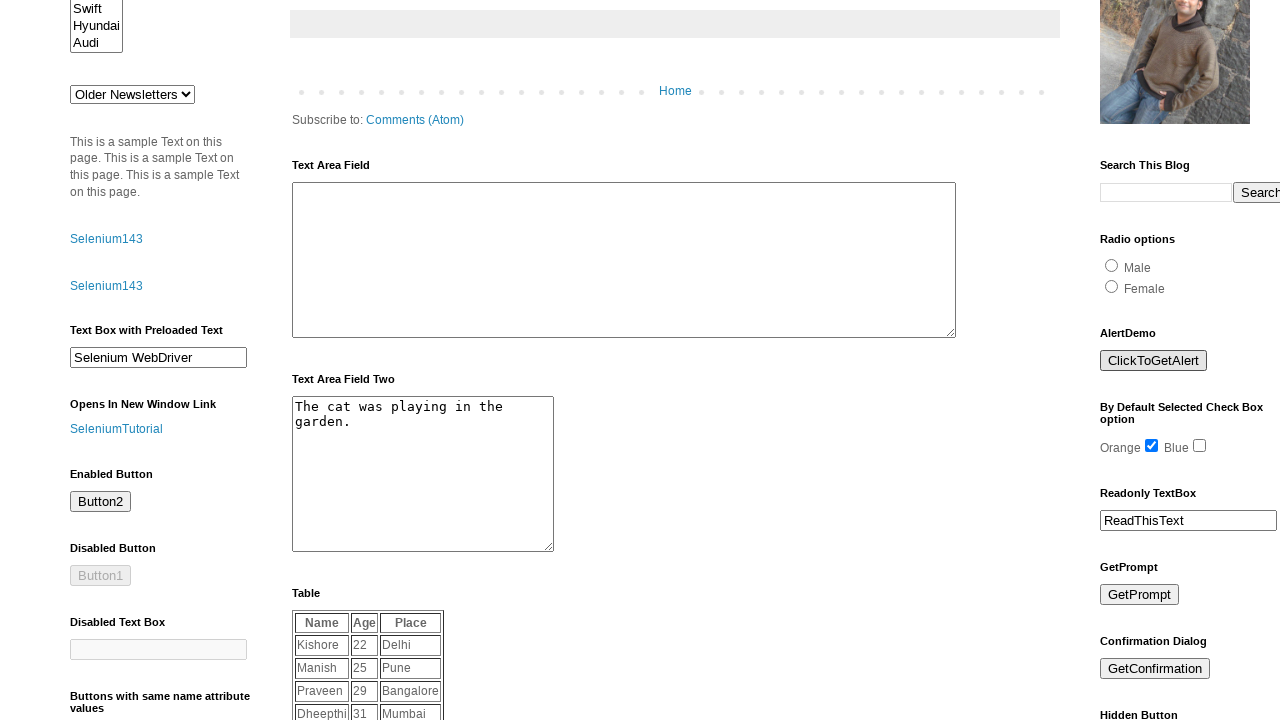